Tests that clicking the Email column header sorts the email addresses in ascending alphabetical order

Starting URL: http://the-internet.herokuapp.com/tables

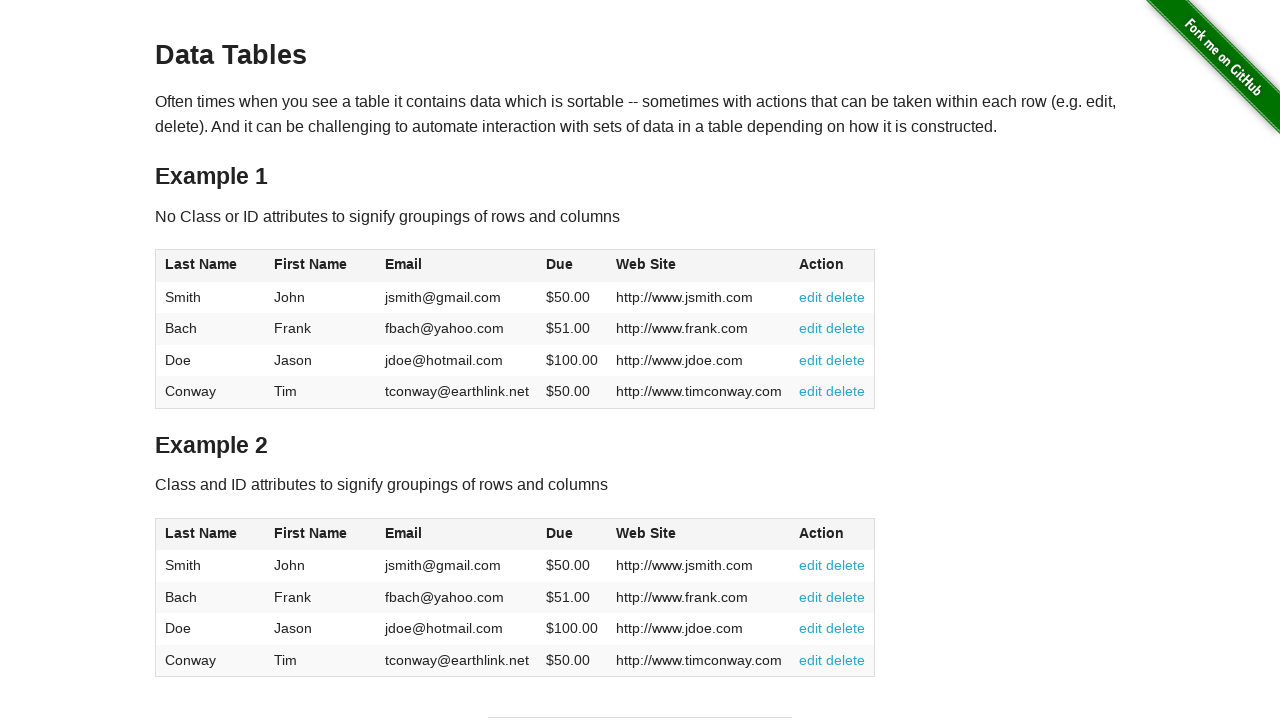

Clicked Email column header to sort ascending at (457, 266) on #table1 thead tr th:nth-of-type(3)
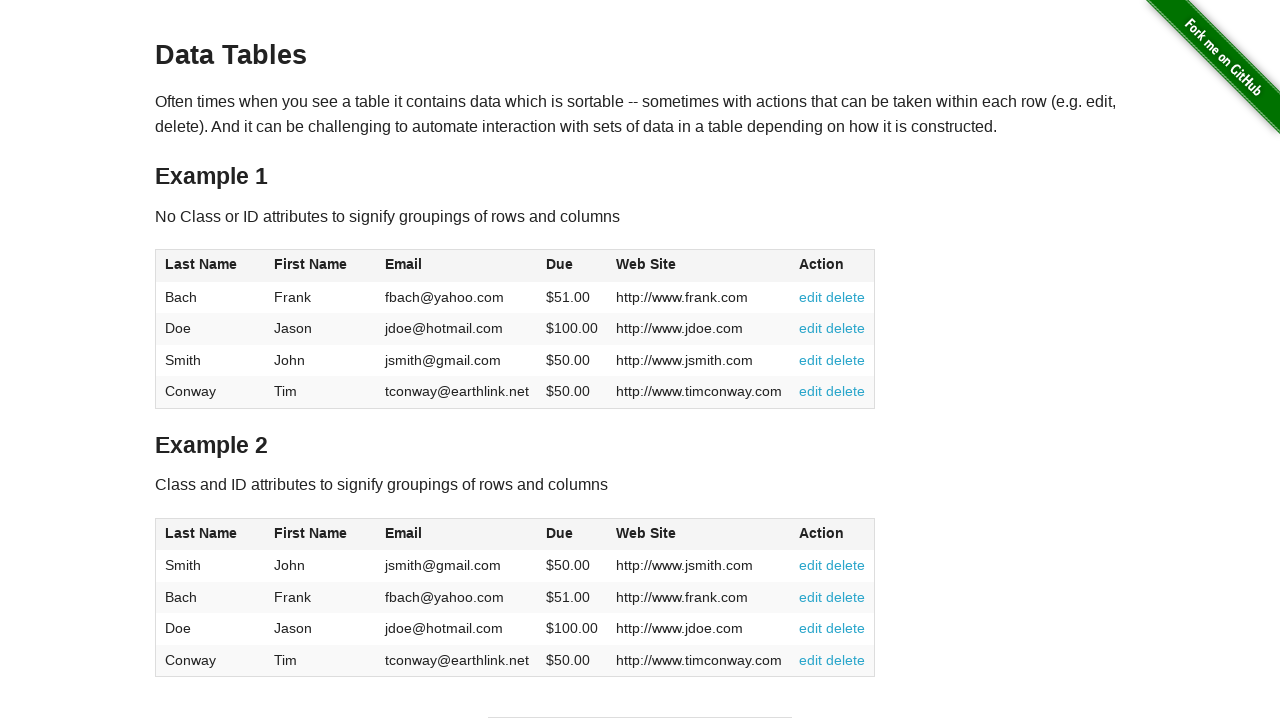

Email column data loaded and visible
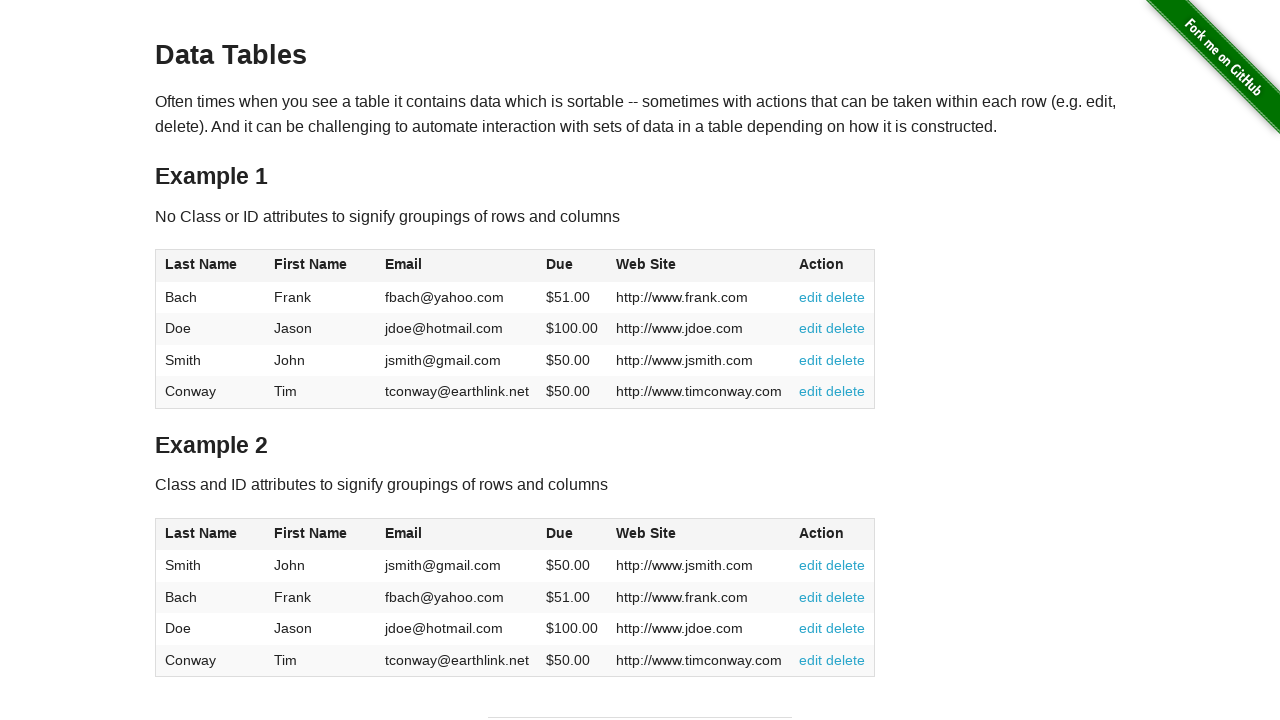

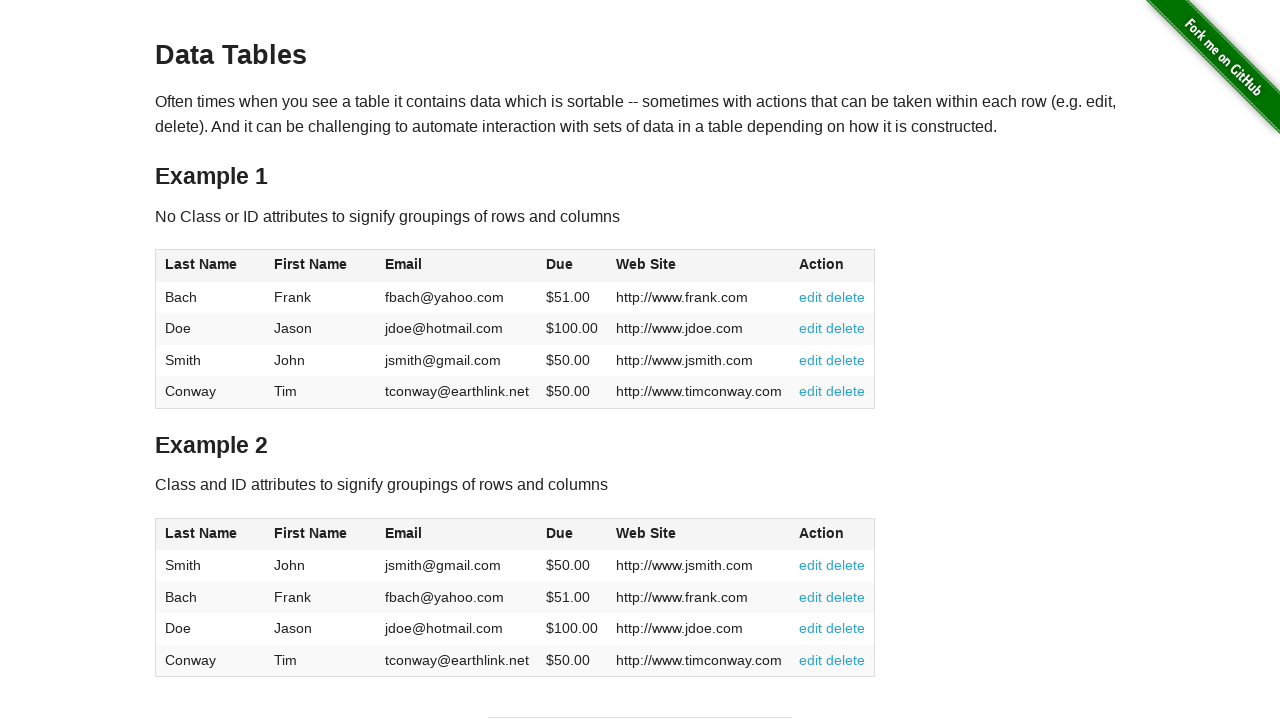